Tests iframe handling by filling a name field on the main page, switching to an iframe to select a course option, then switching back to the parent frame to update the name field

Starting URL: https://www.hyrtutorials.com/p/frames-practice.html

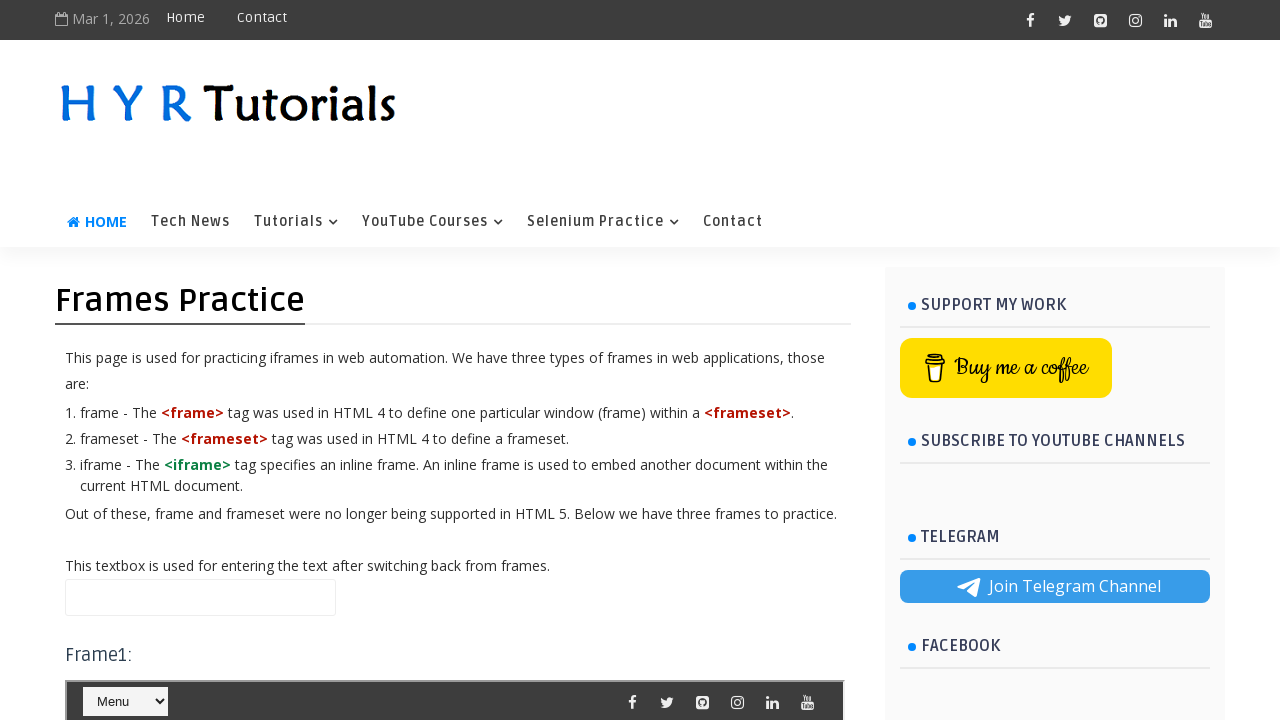

Filled name field with 'Hello' on main page on #name
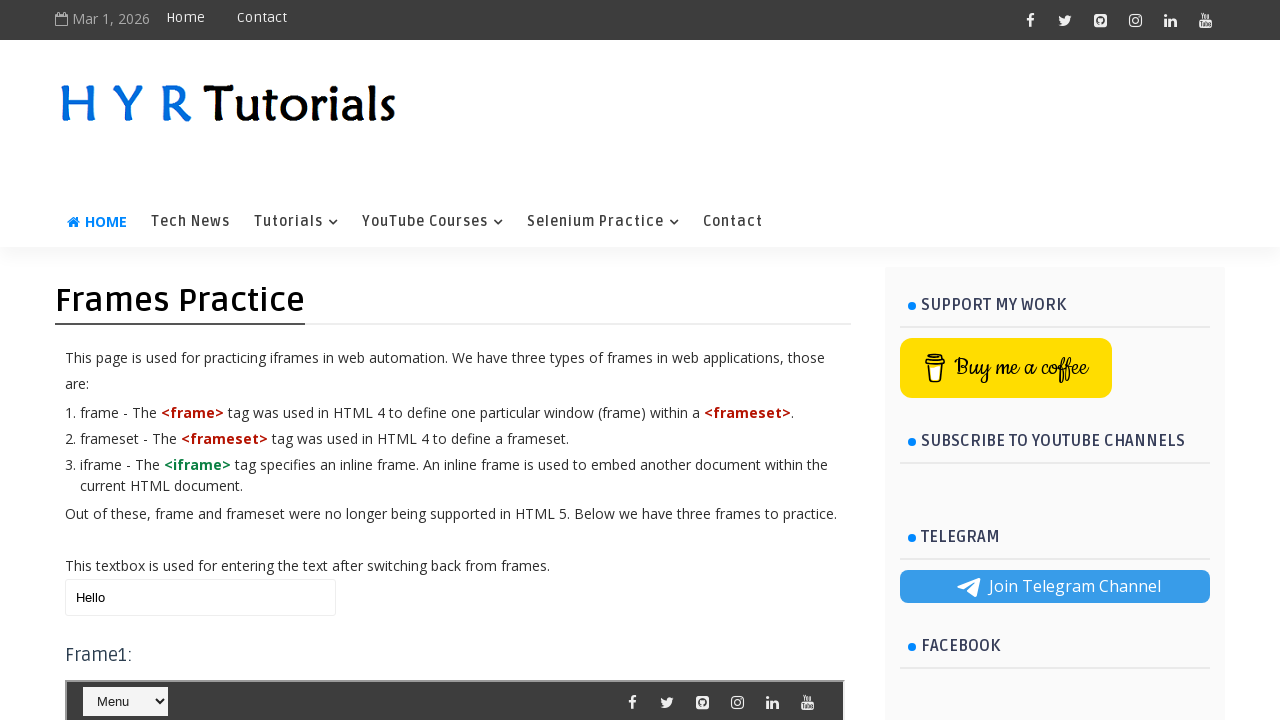

Located iframe with id 'frm1'
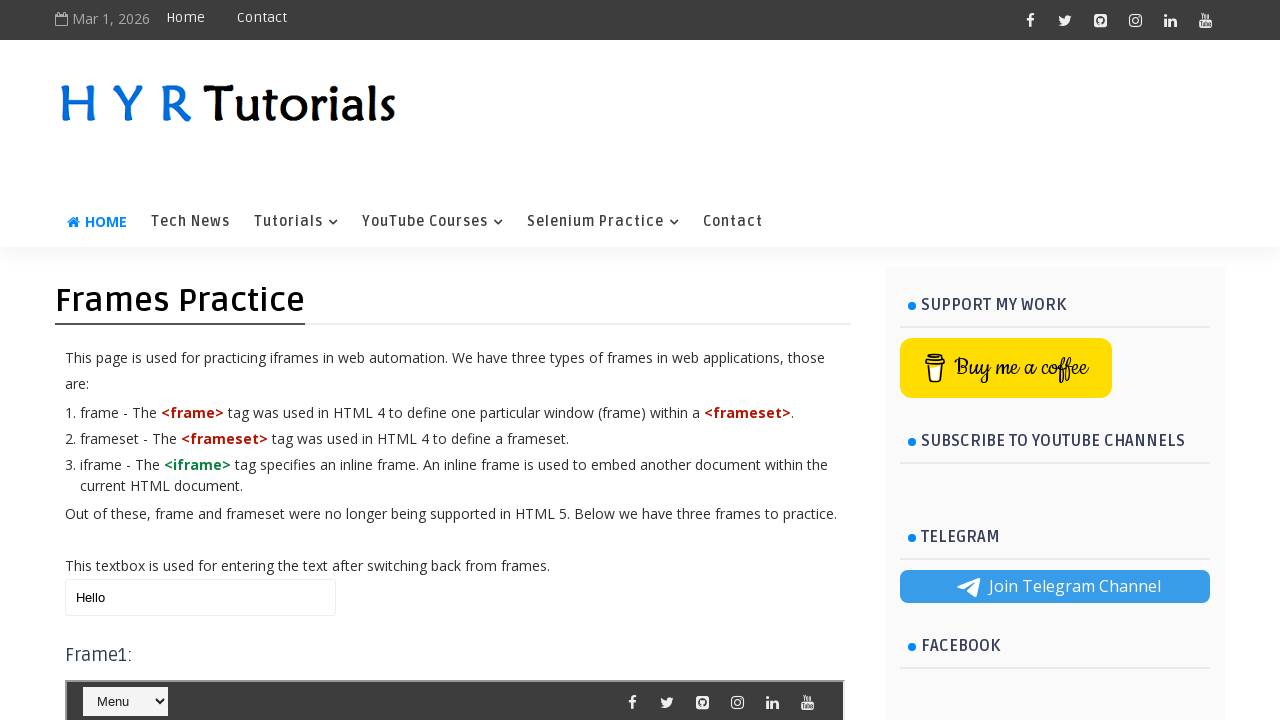

Selected 'js' option from course dropdown in iframe on #frm1 >> internal:control=enter-frame >> #course
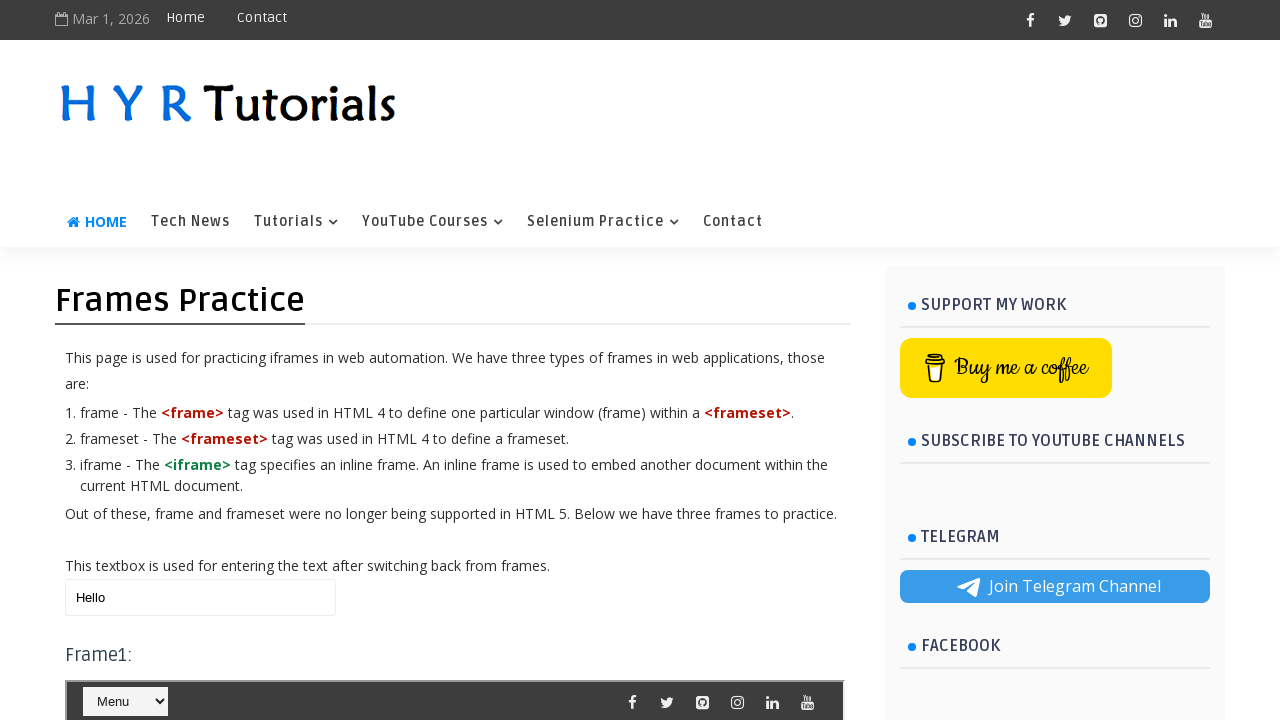

Cleared name field on main page on #name
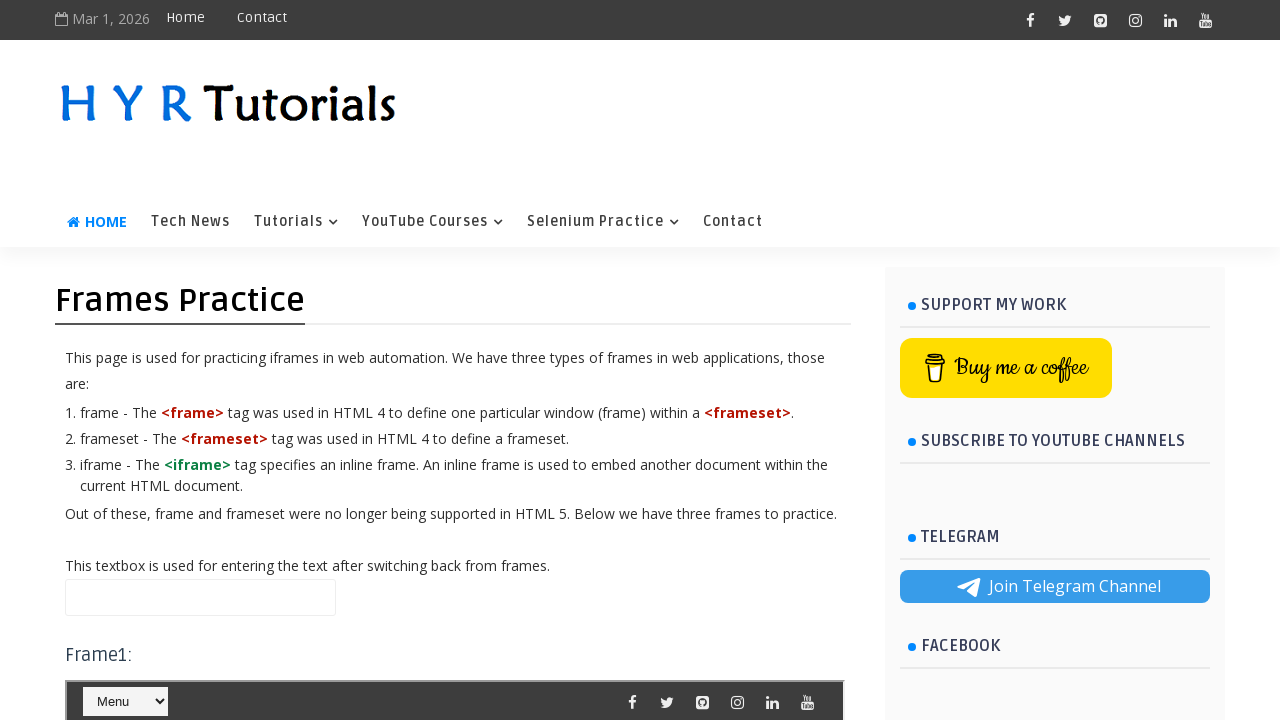

Filled name field with 'Hi' on main page on #name
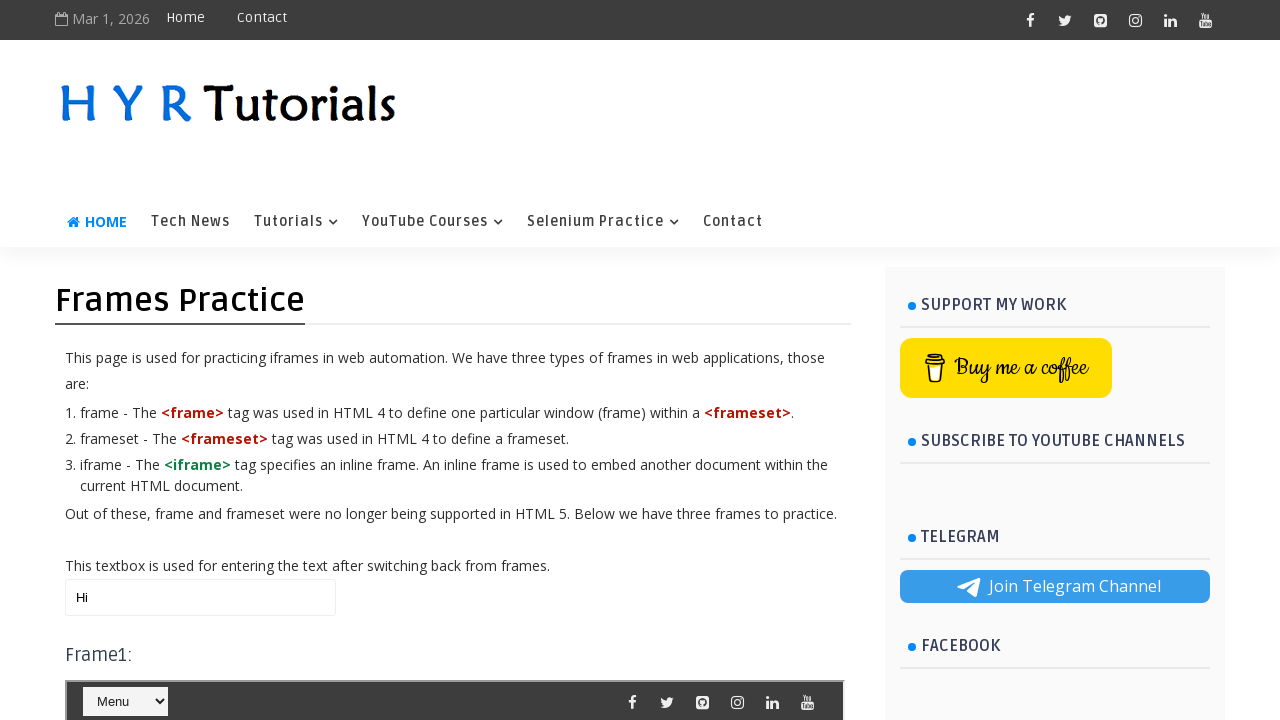

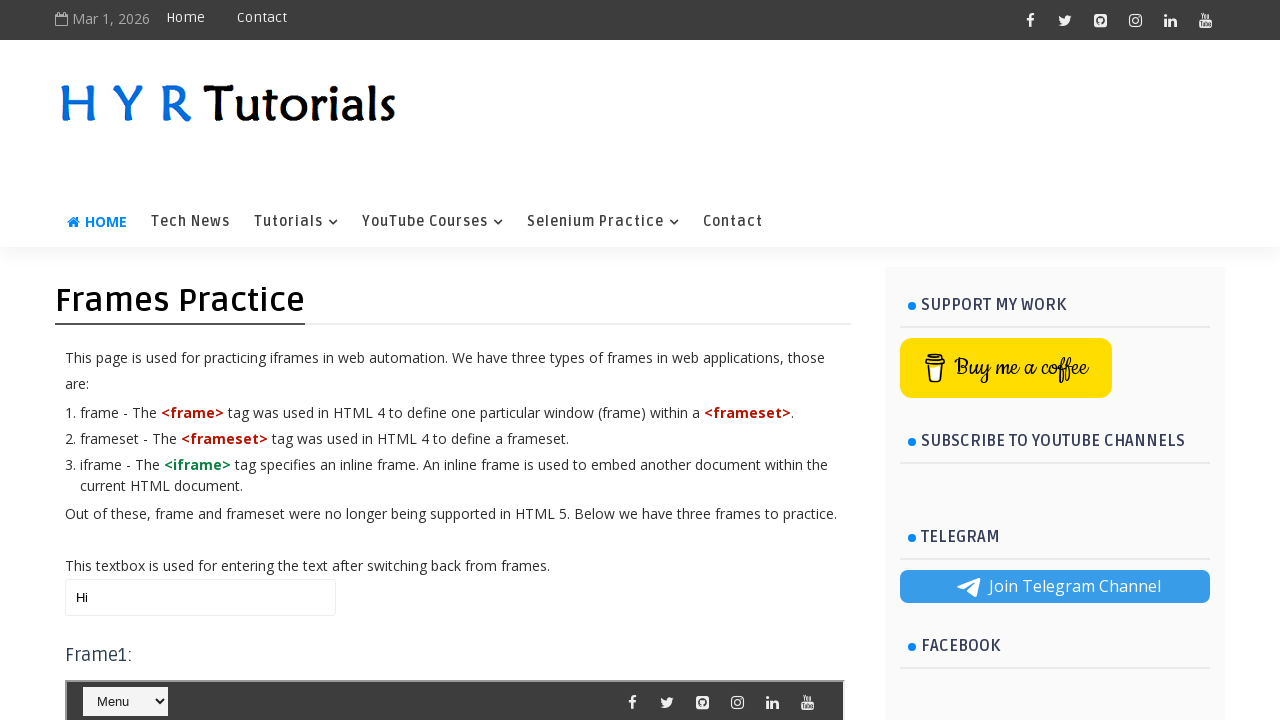